Tests the basic addition operation on the calculator by adding 5 and 2 and verifying the result is 7

Starting URL: https://testsheepnz.github.io/BasicCalculator.html

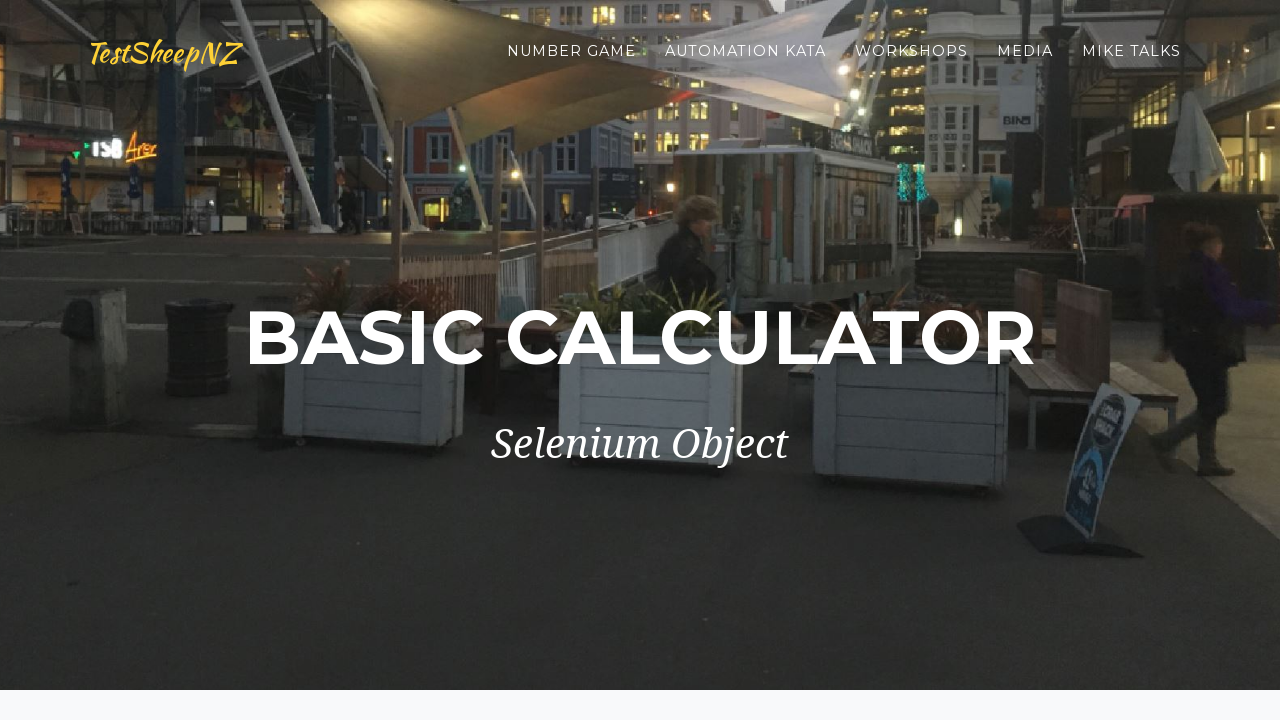

Entered 5 in the first number field on #number1Field
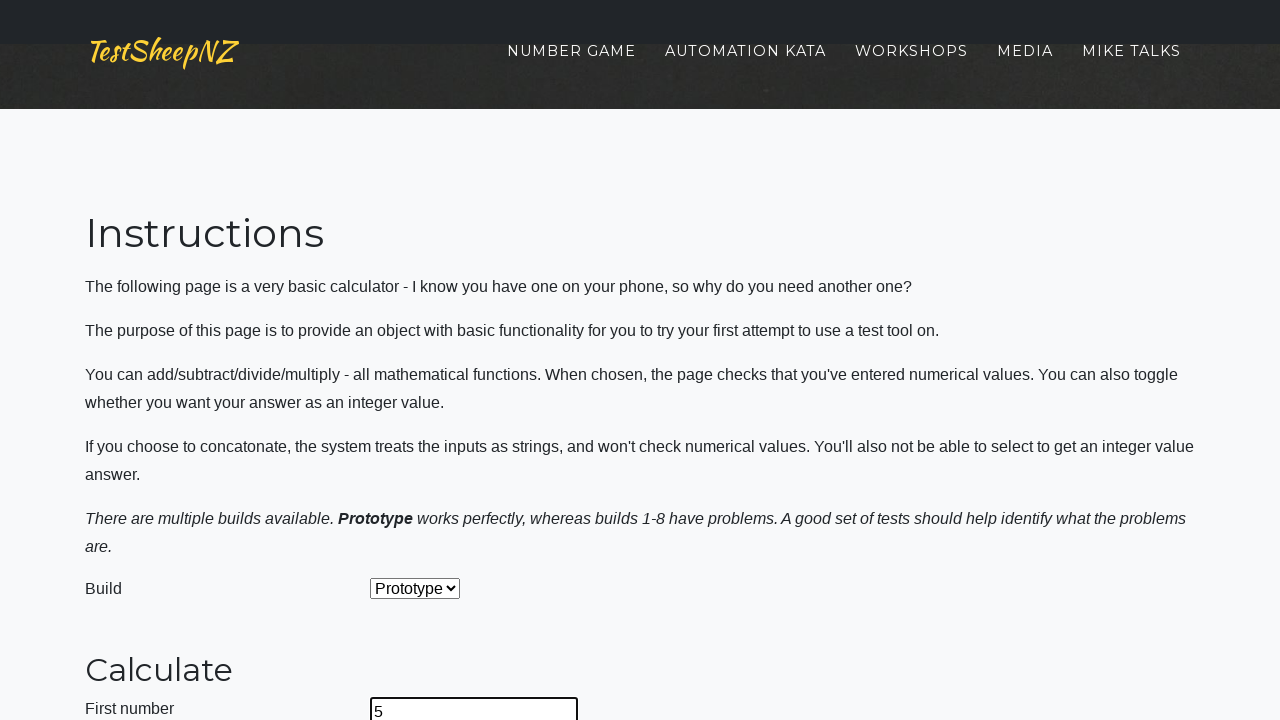

Entered 2 in the second number field on #number2Field
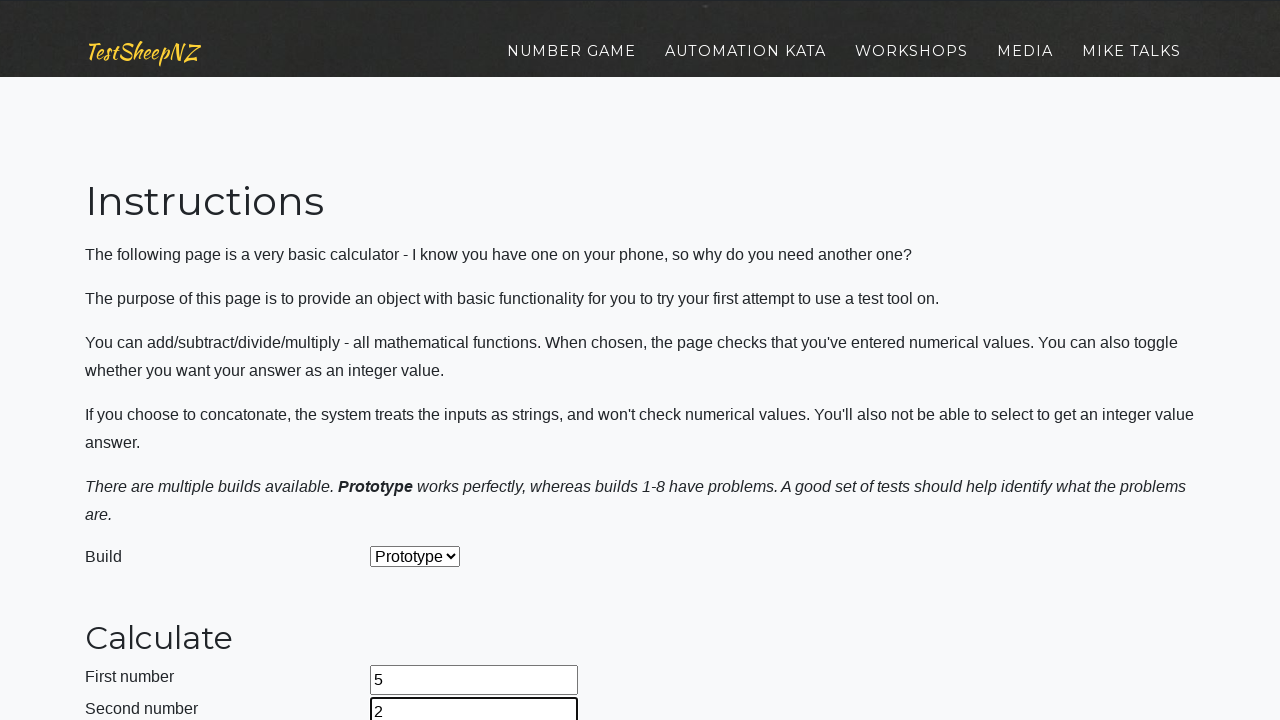

Selected Add operation from dropdown on #selectOperationDropdown
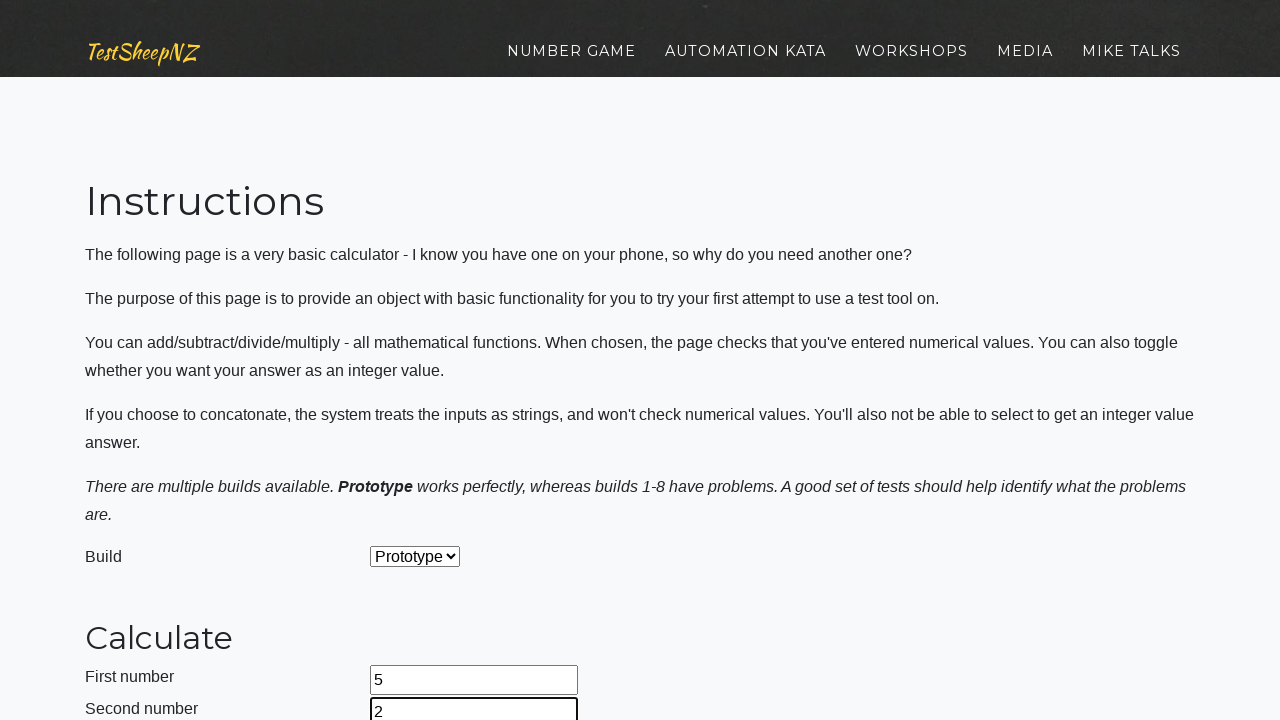

Clicked calculate button at (422, 361) on #calculateButton
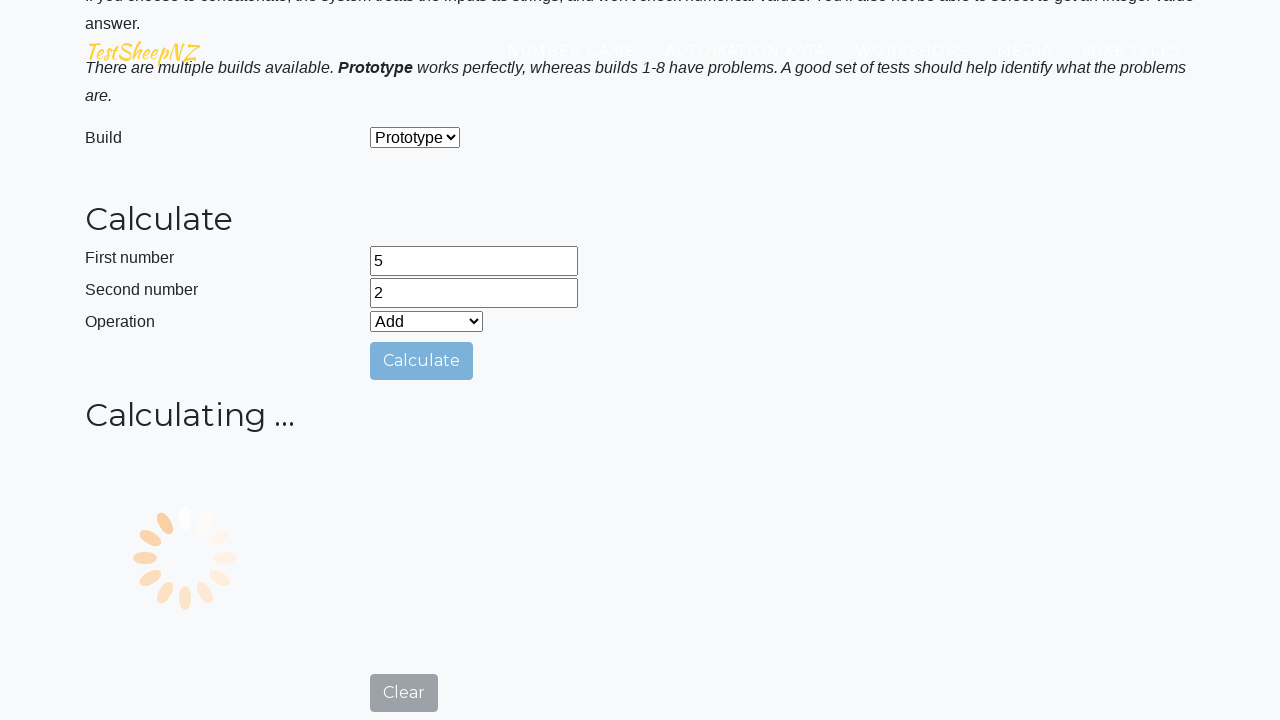

Verified that the result is 7
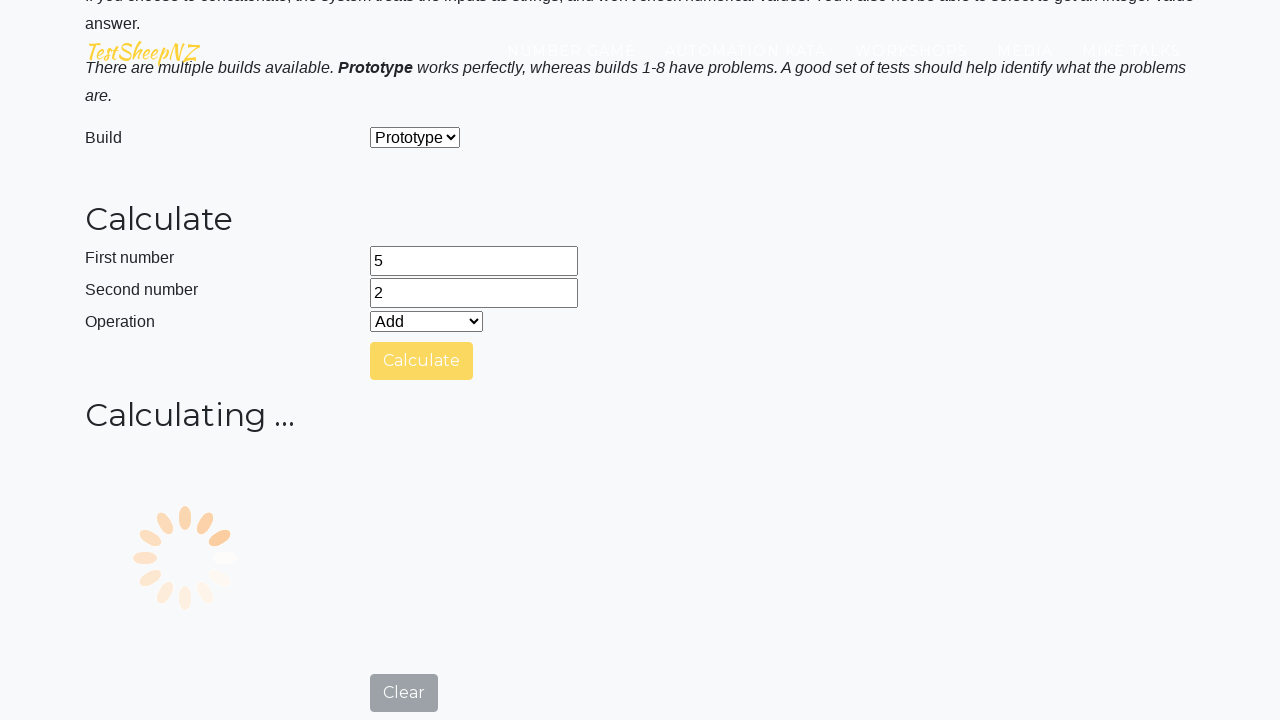

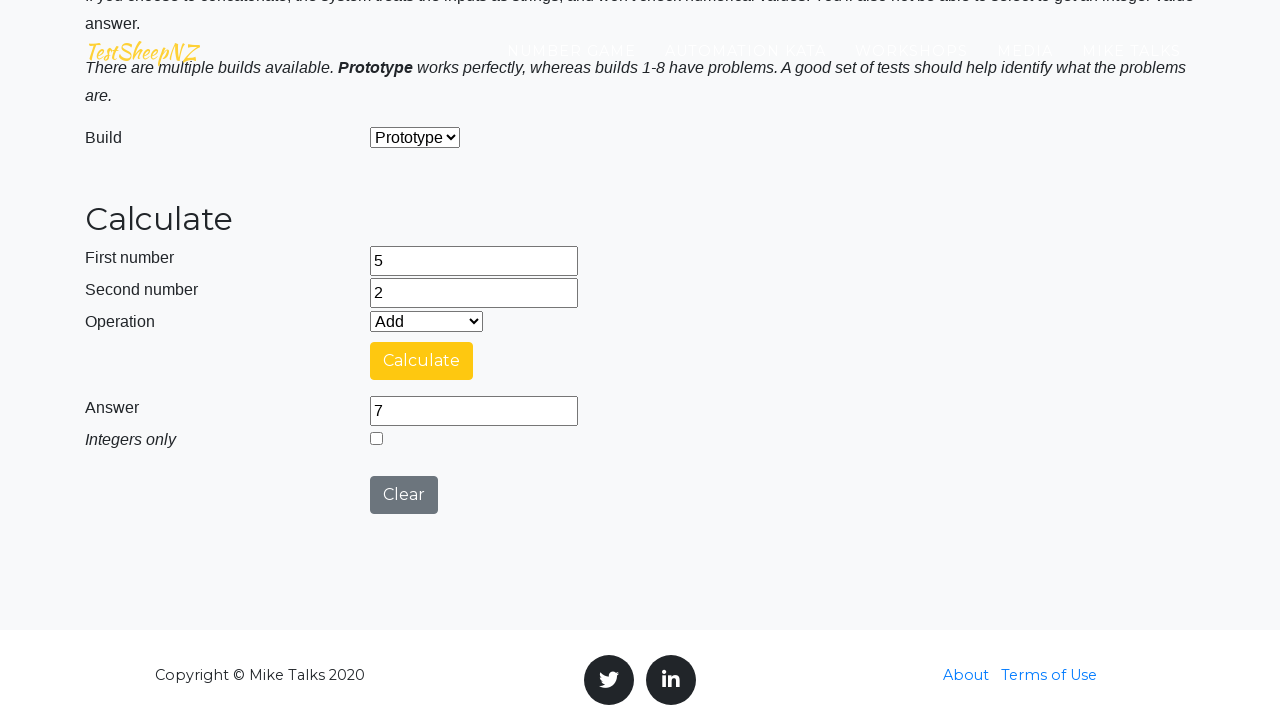